Navigates to Rahul Shetty Academy automation practice page and verifies the page loads by checking the title

Starting URL: https://rahulshettyacademy.com/AutomationPractice/

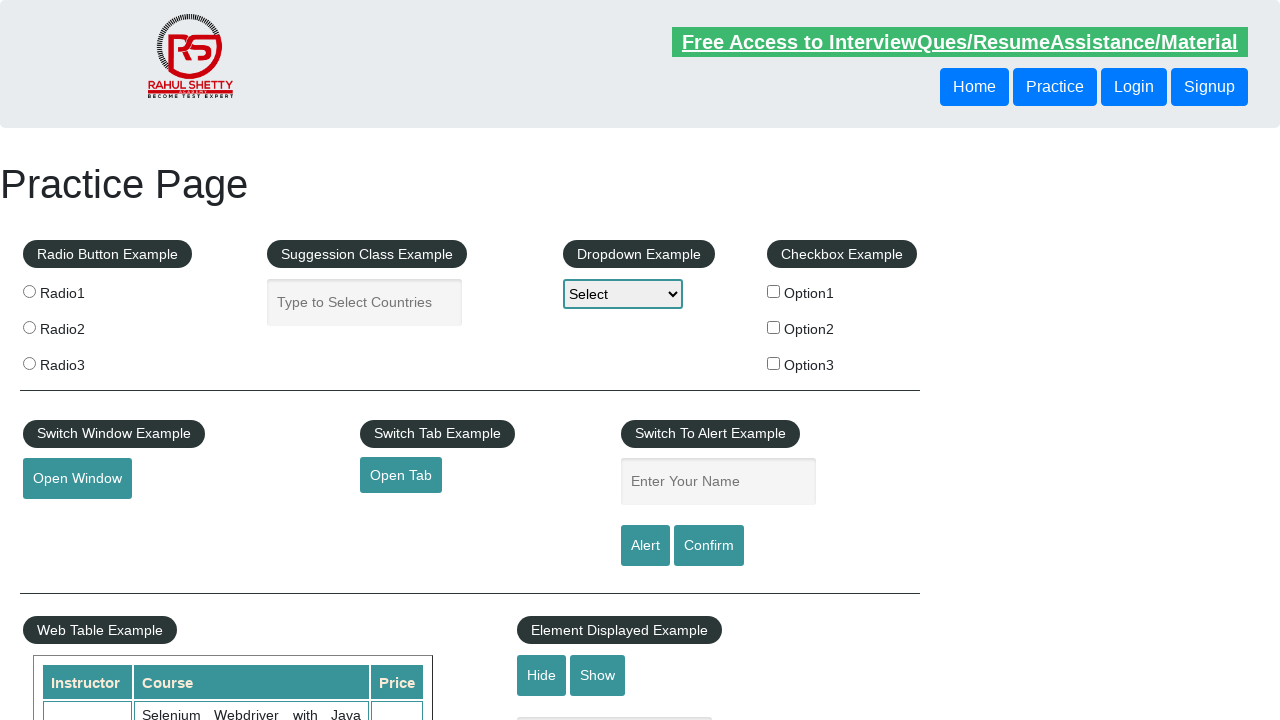

Navigated to Rahul Shetty Academy automation practice page
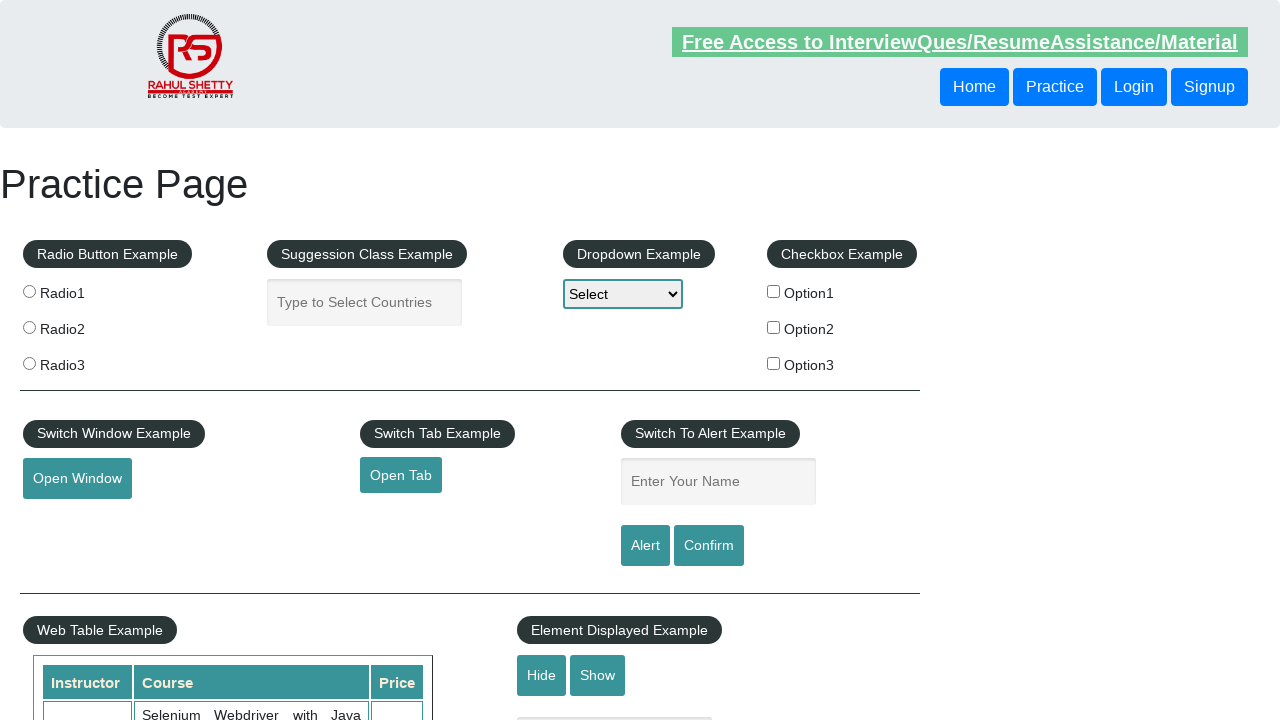

Verified page title exists - page loaded successfully
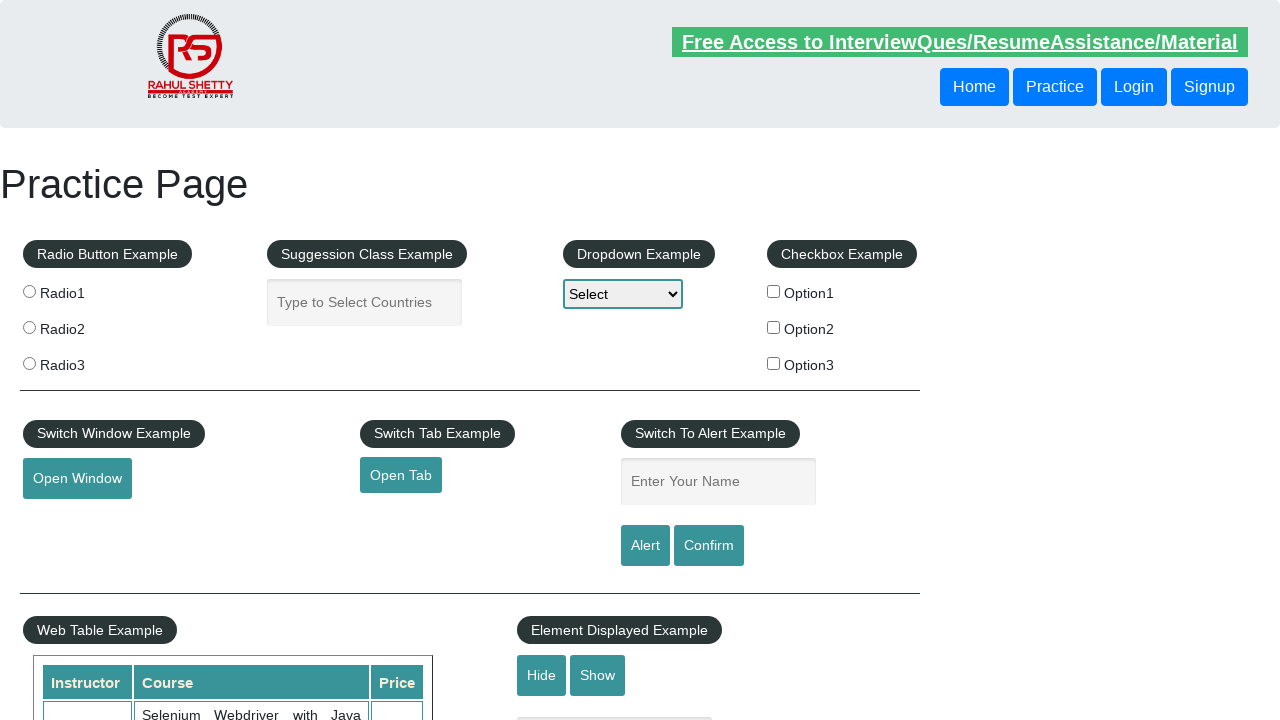

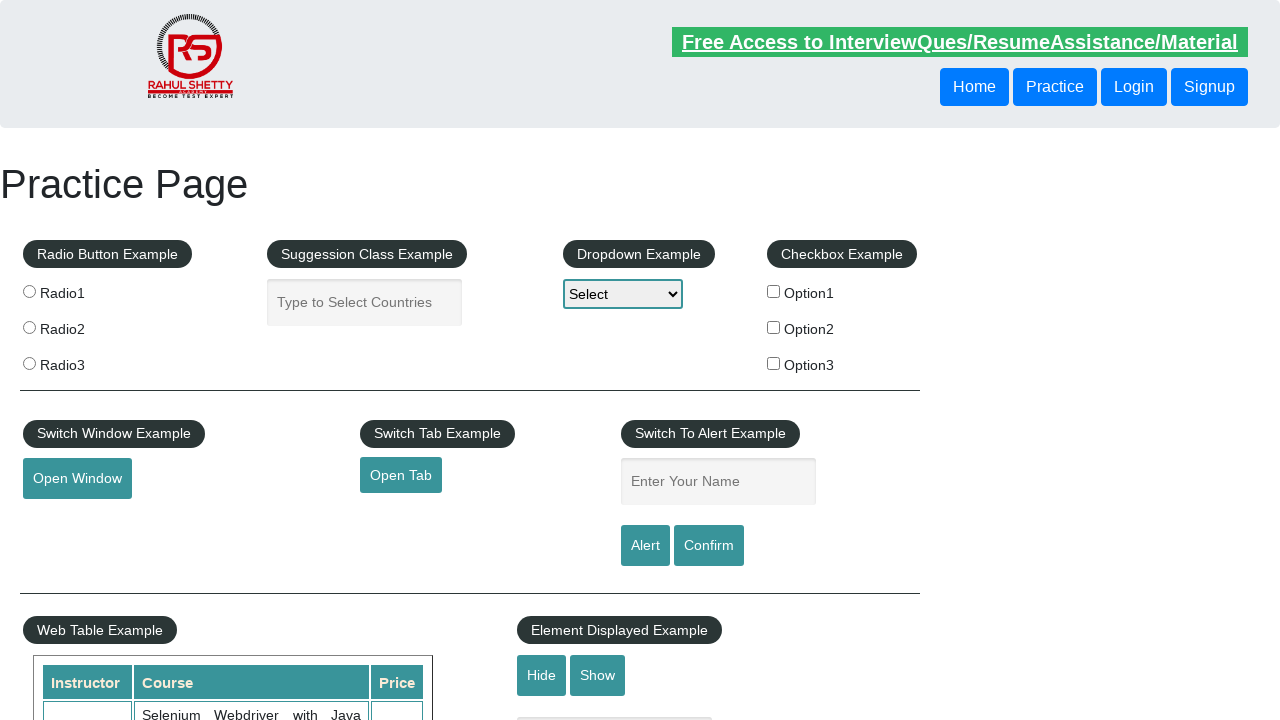